Demonstrates relative locators on a practice page by selecting checkboxes for specific users using left-of positioning and retrieving user role information using right-of positioning.

Starting URL: https://selectorshub.com/xpath-practice-page/

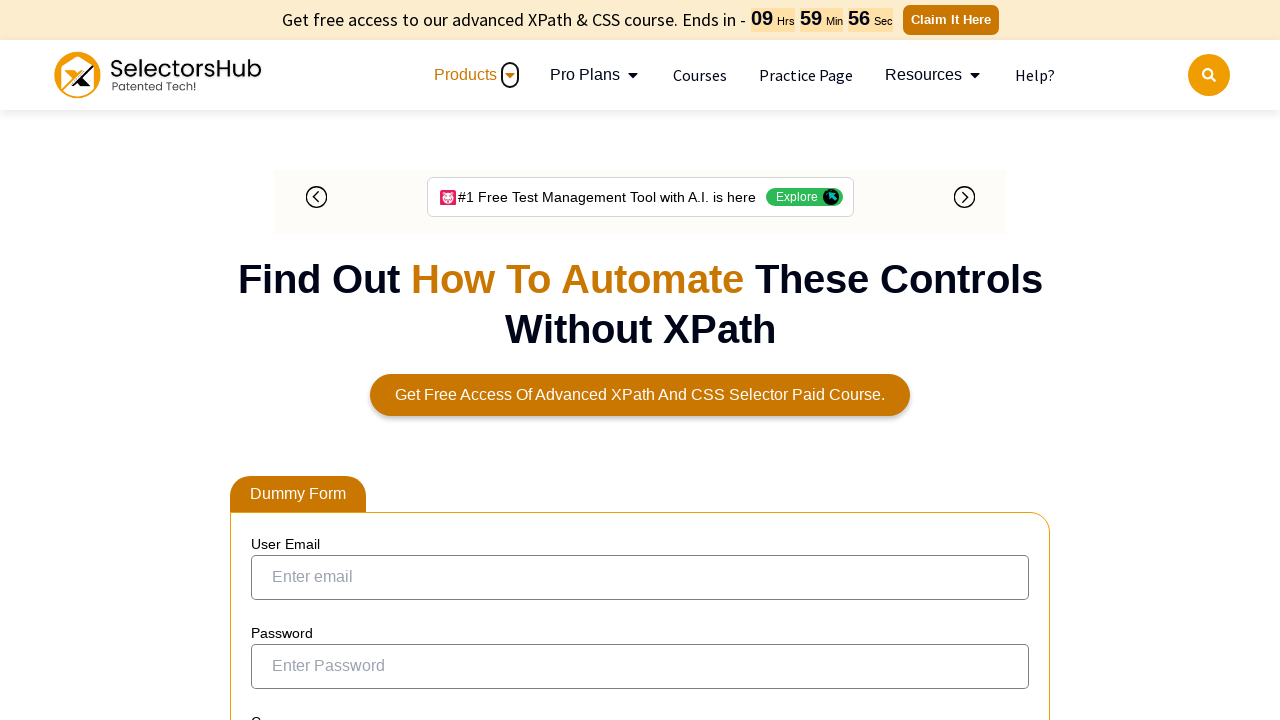

Selected checkbox for Joe.Root using left-of relative locator at (274, 353) on input[type='checkbox']:left-of(:text('Joe.Root')) >> nth=0
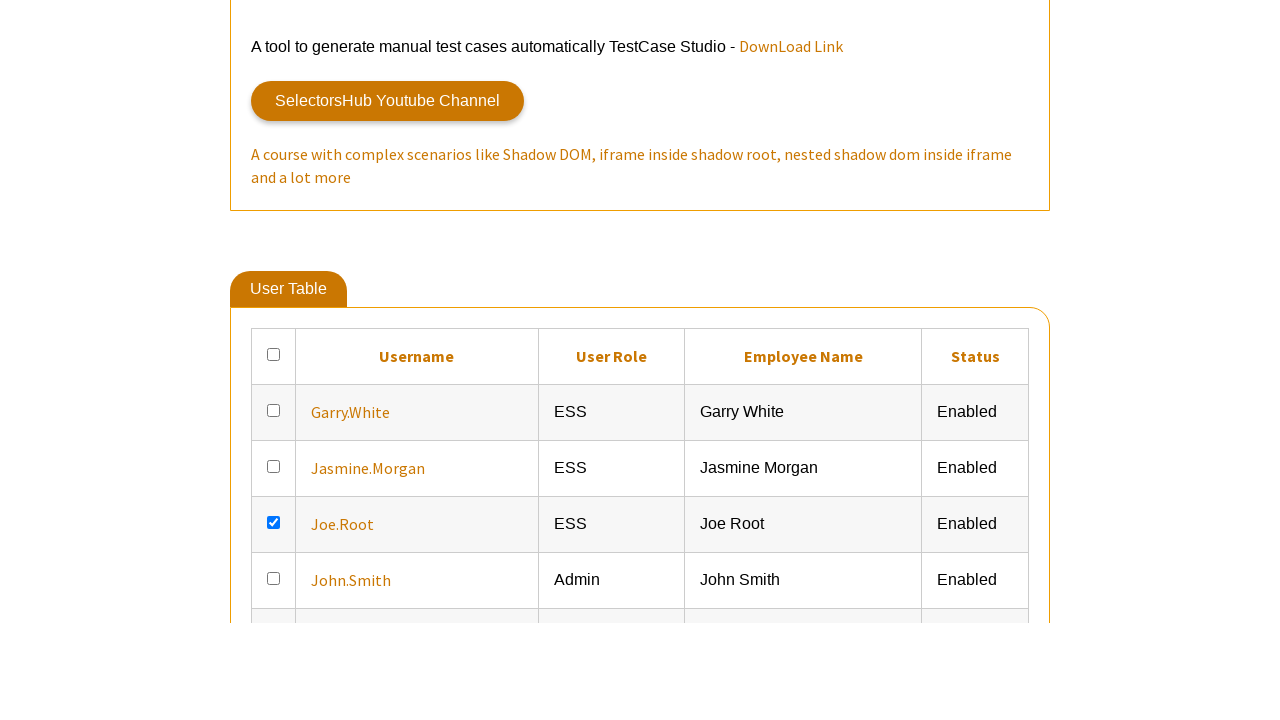

Selected checkbox for Jasmine.Morgan using left-of relative locator at (274, 665) on input[type='checkbox']:left-of(:text('Jasmine.Morgan')) >> nth=0
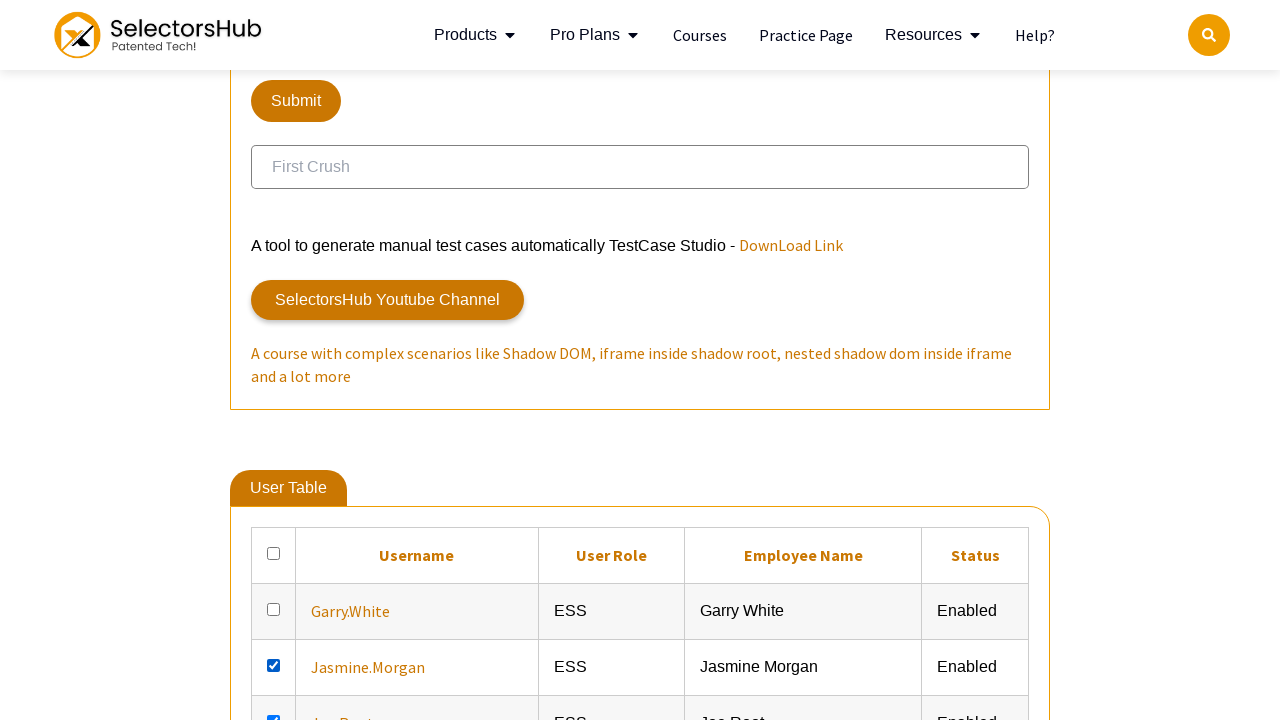

Retrieved user role for Joe.Root using right-of relative locator
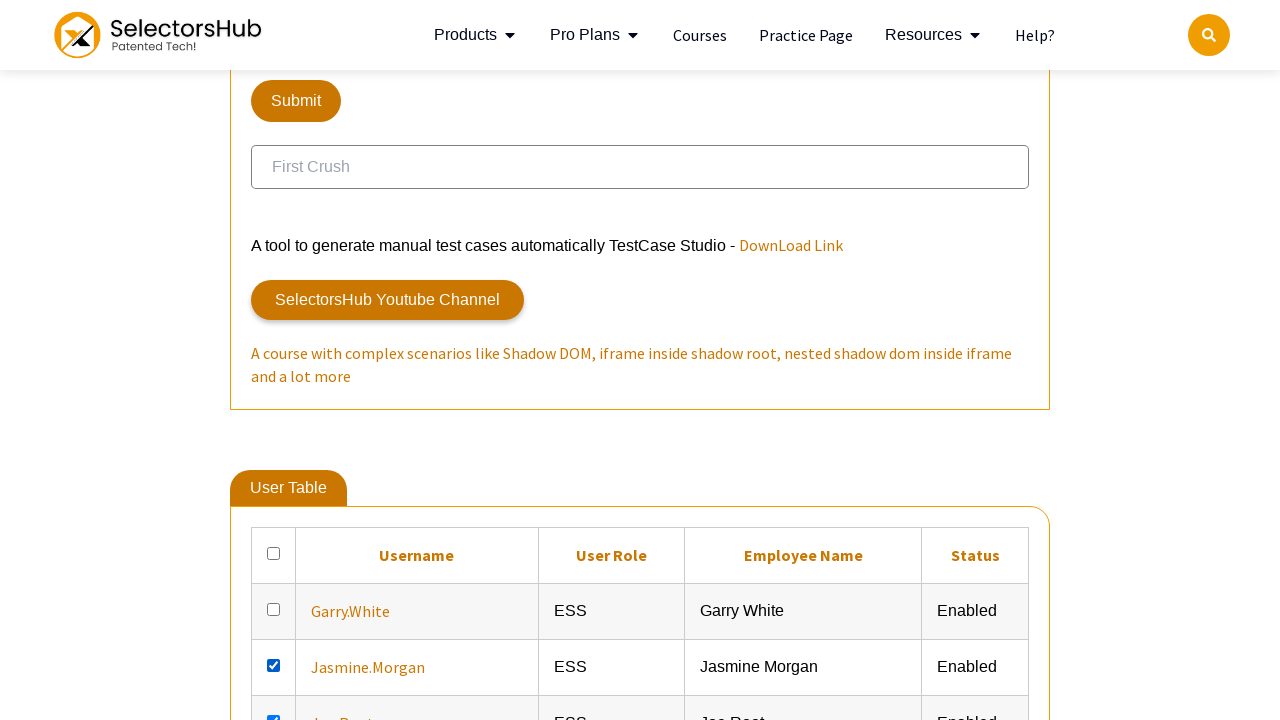

Waited 500ms to observe selections and user role data
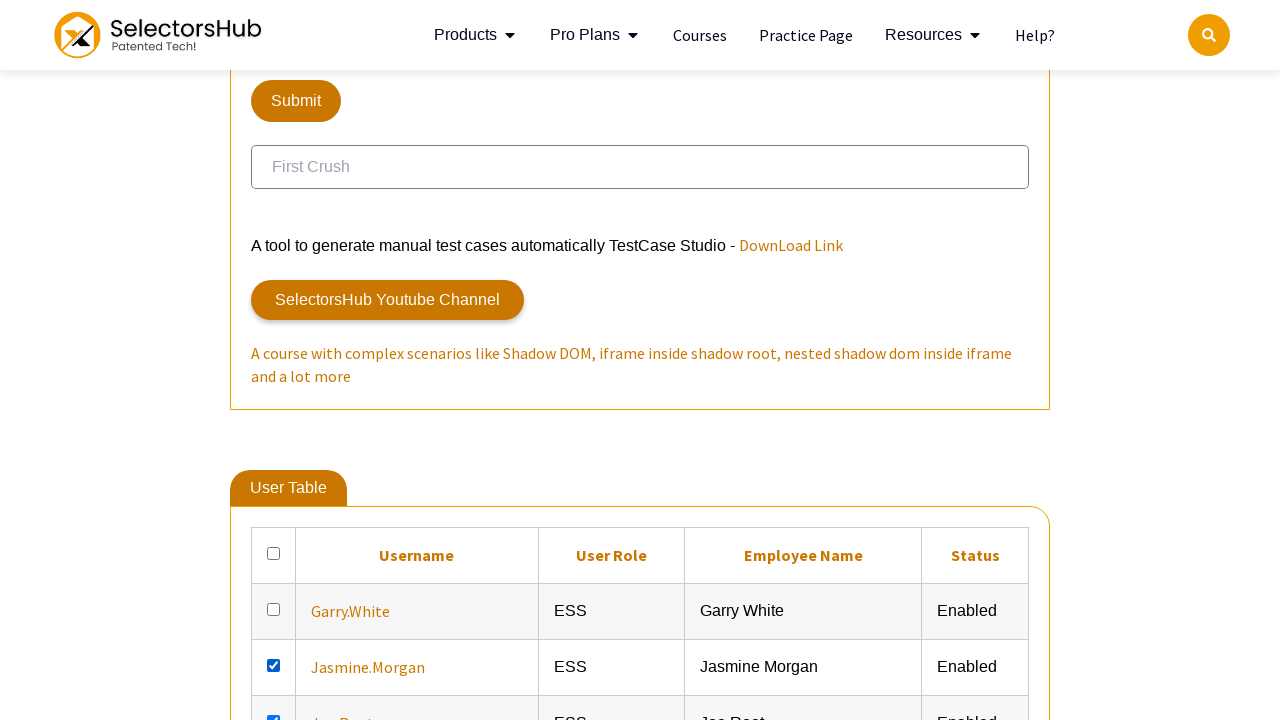

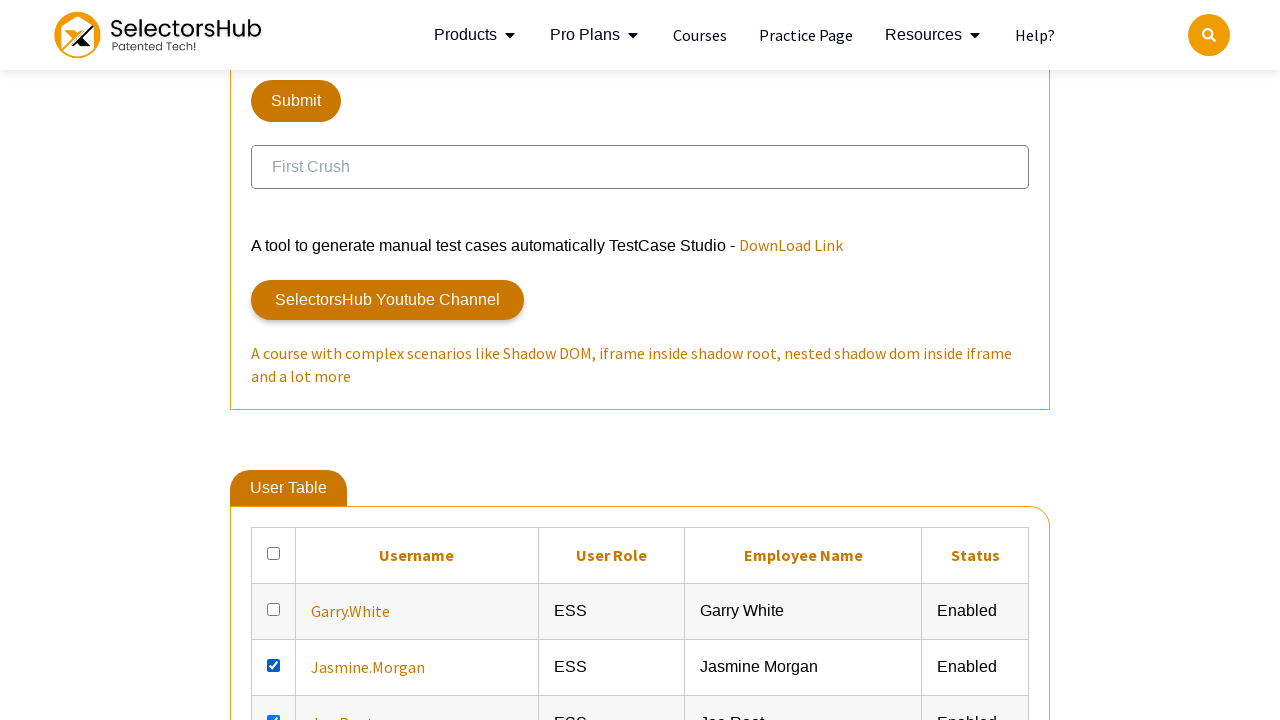